Tests opening multiple footer links in new browser tabs using keyboard shortcuts (Ctrl+Enter), then switches through each opened window/tab to verify they loaded correctly.

Starting URL: https://www.rahulshettyacademy.com/AutomationPractice/

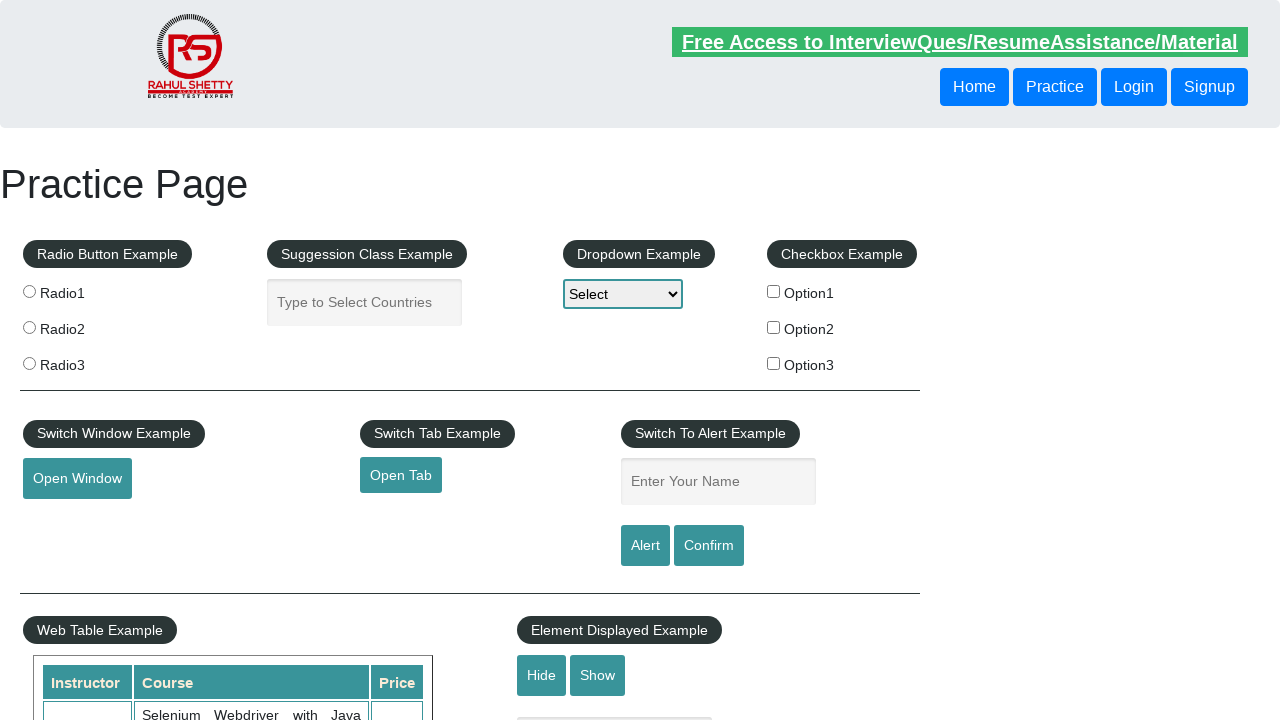

Footer section loaded
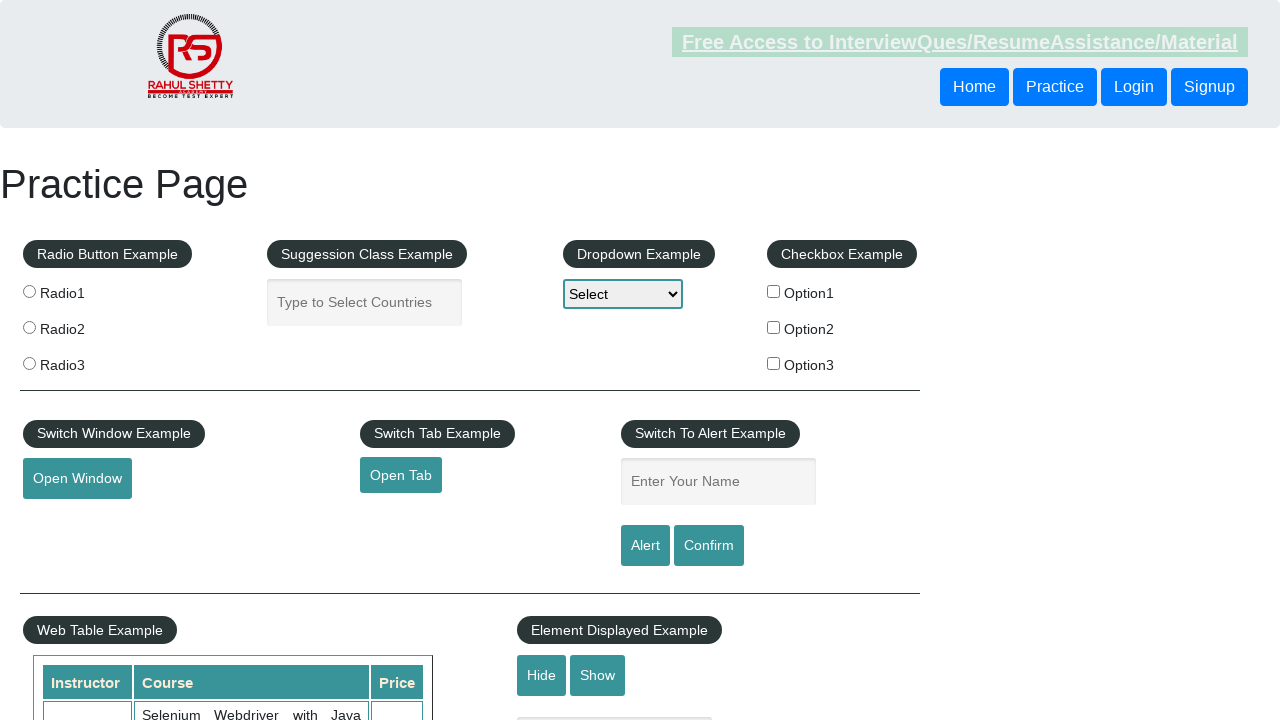

Located footer section element
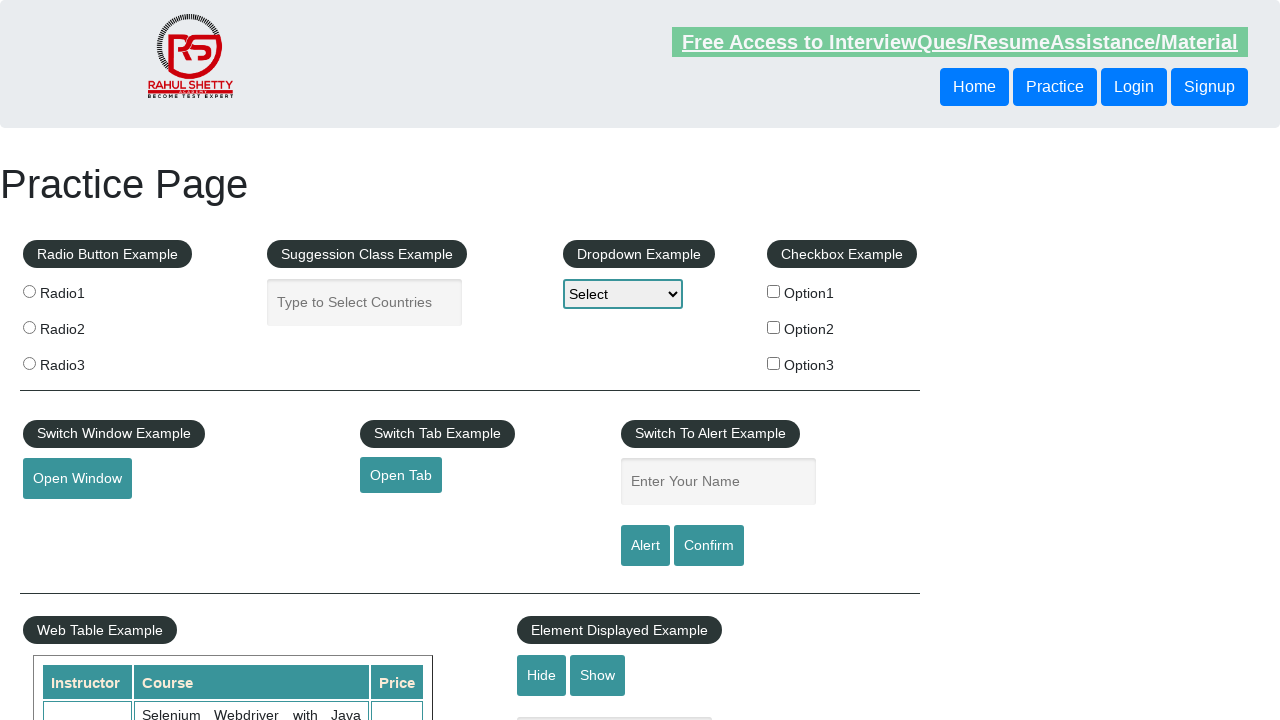

Located footer column with links
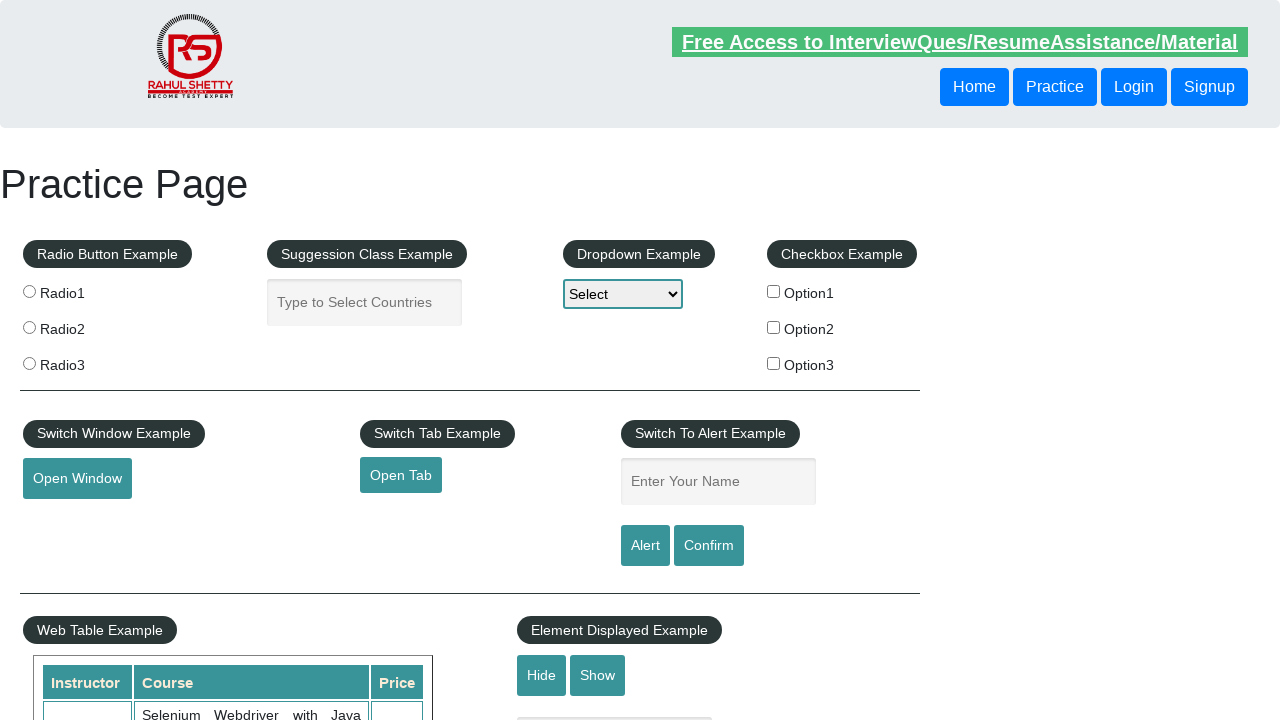

Located all footer links
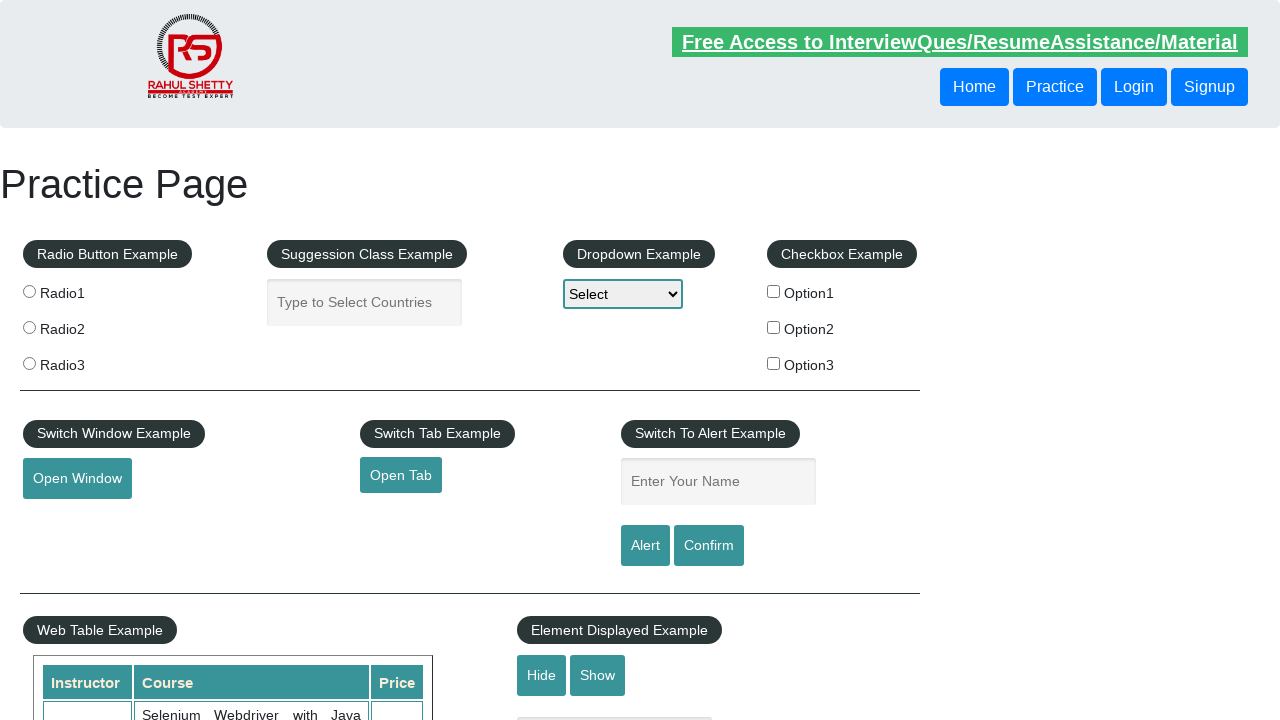

Found 5 footer links to open
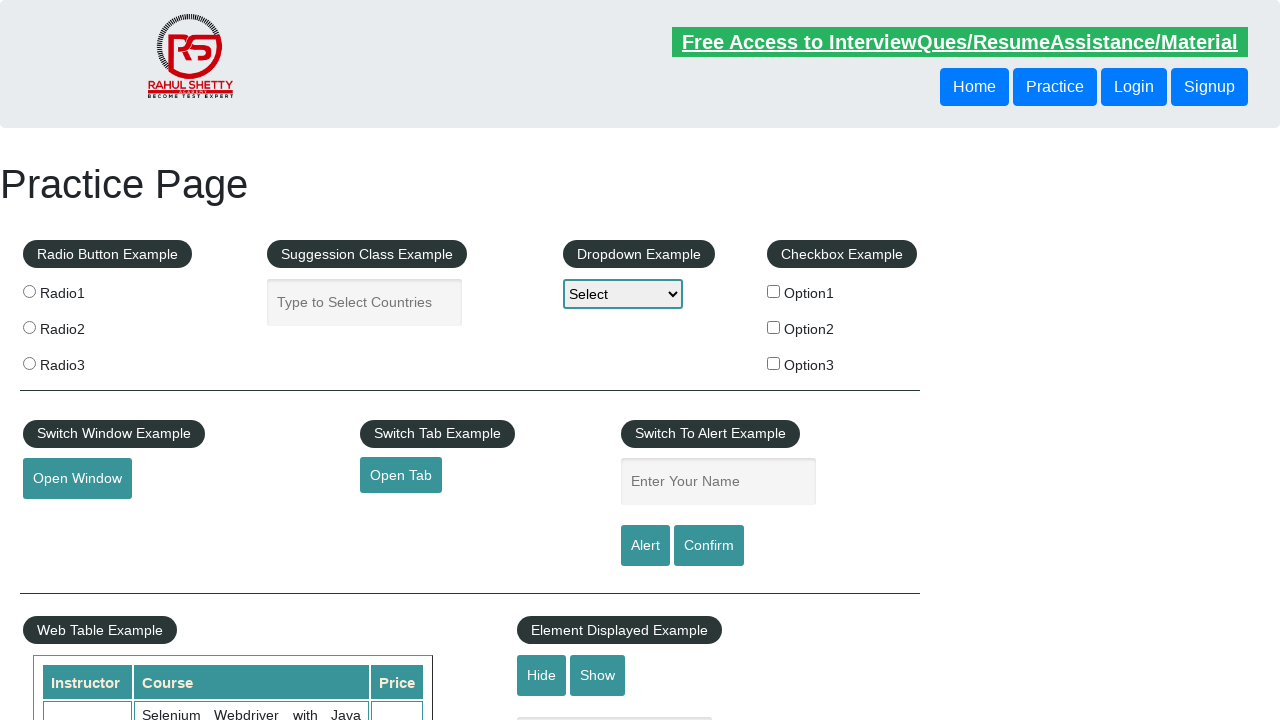

Selected footer link 1 of 5
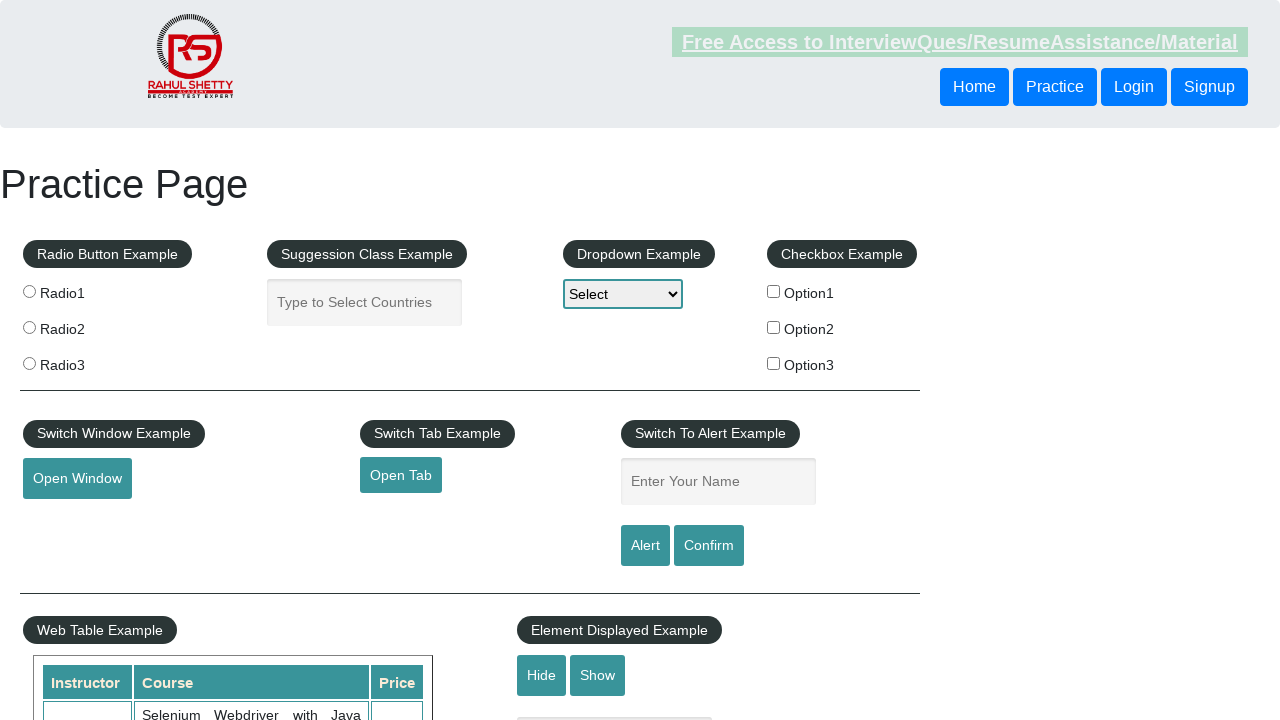

Opened footer link 1 in new tab using Ctrl+Click at (157, 482) on #gf-BIG >> xpath=//table/tbody/tr/td[1]/ul >> a >> nth=0
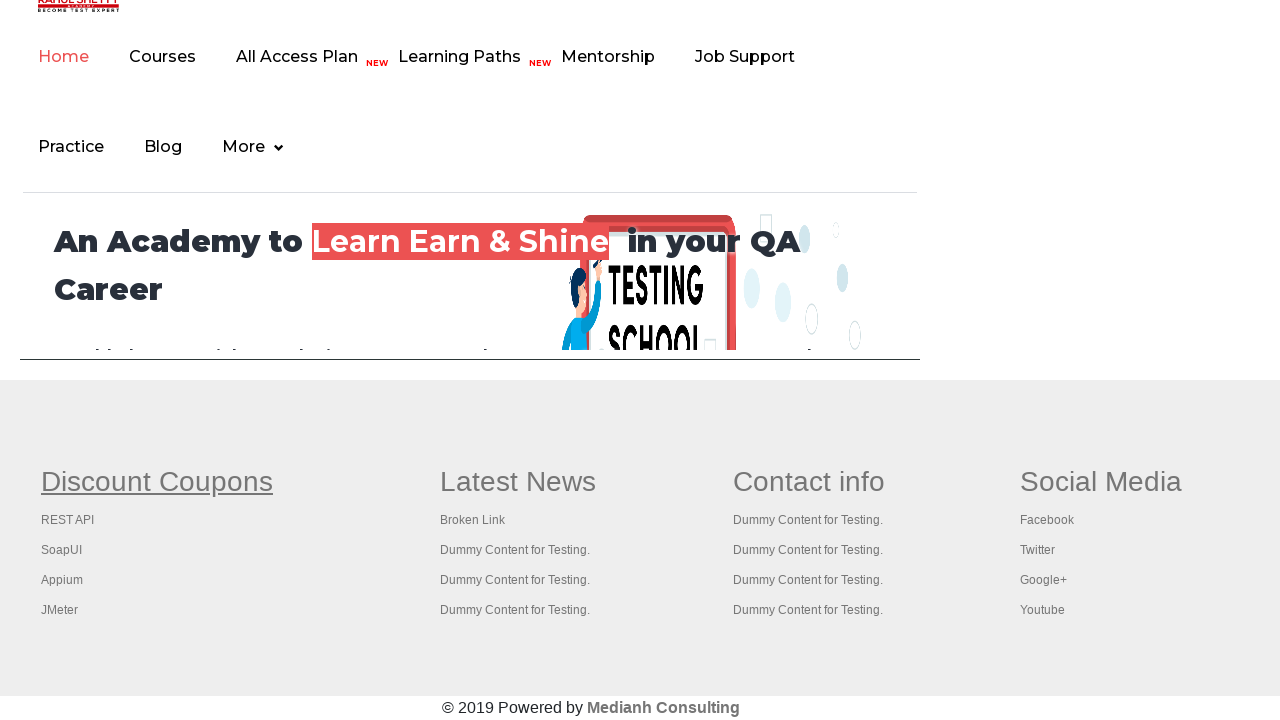

Waited 2 seconds for new tab to open
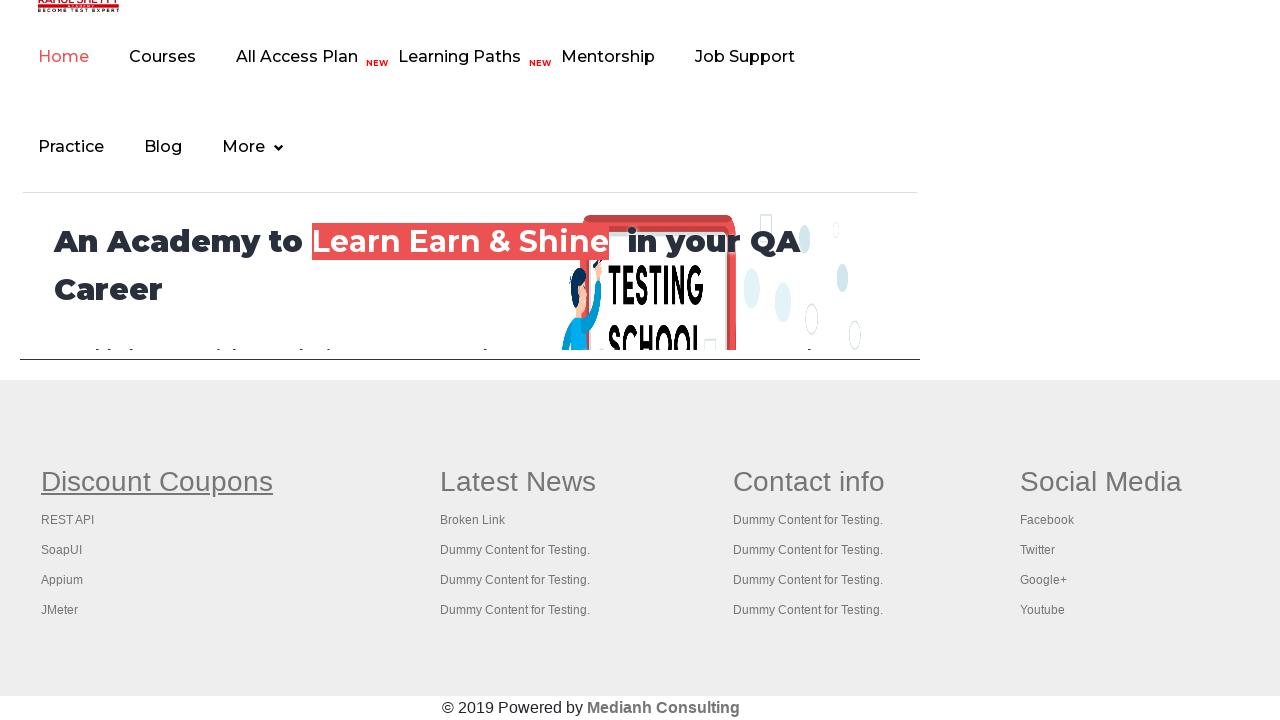

Selected footer link 2 of 5
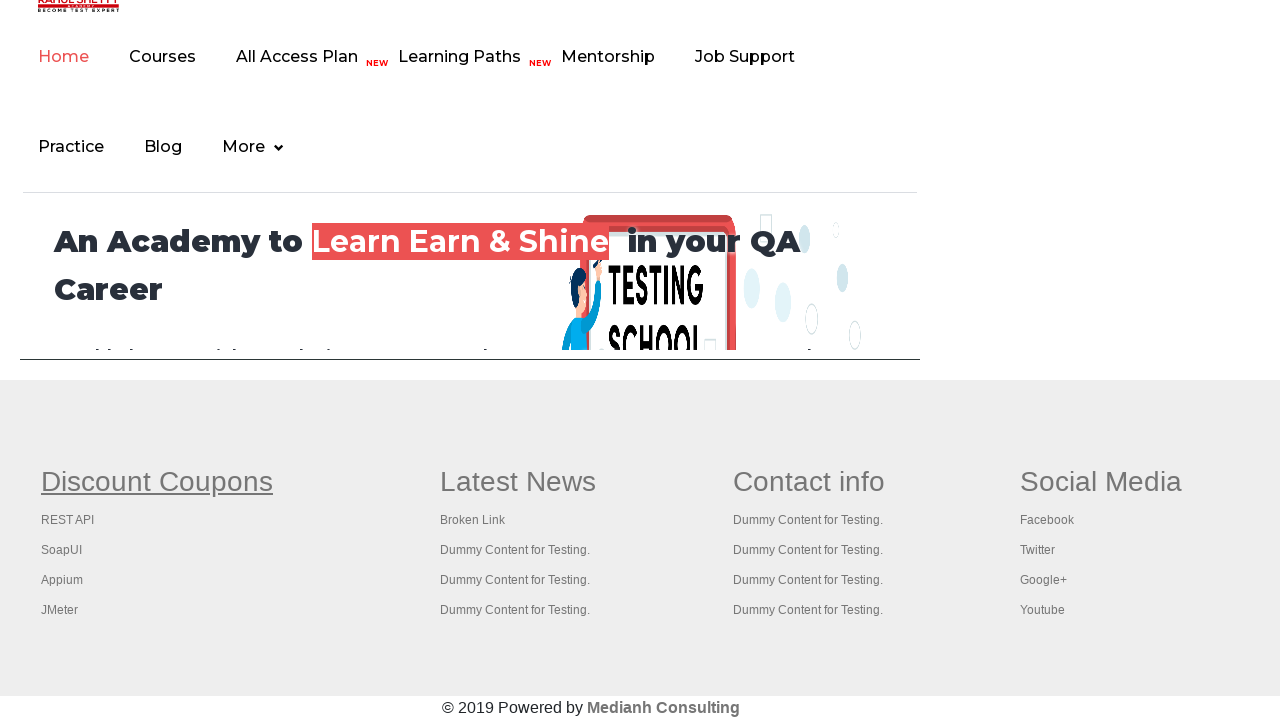

Opened footer link 2 in new tab using Ctrl+Click at (68, 520) on #gf-BIG >> xpath=//table/tbody/tr/td[1]/ul >> a >> nth=1
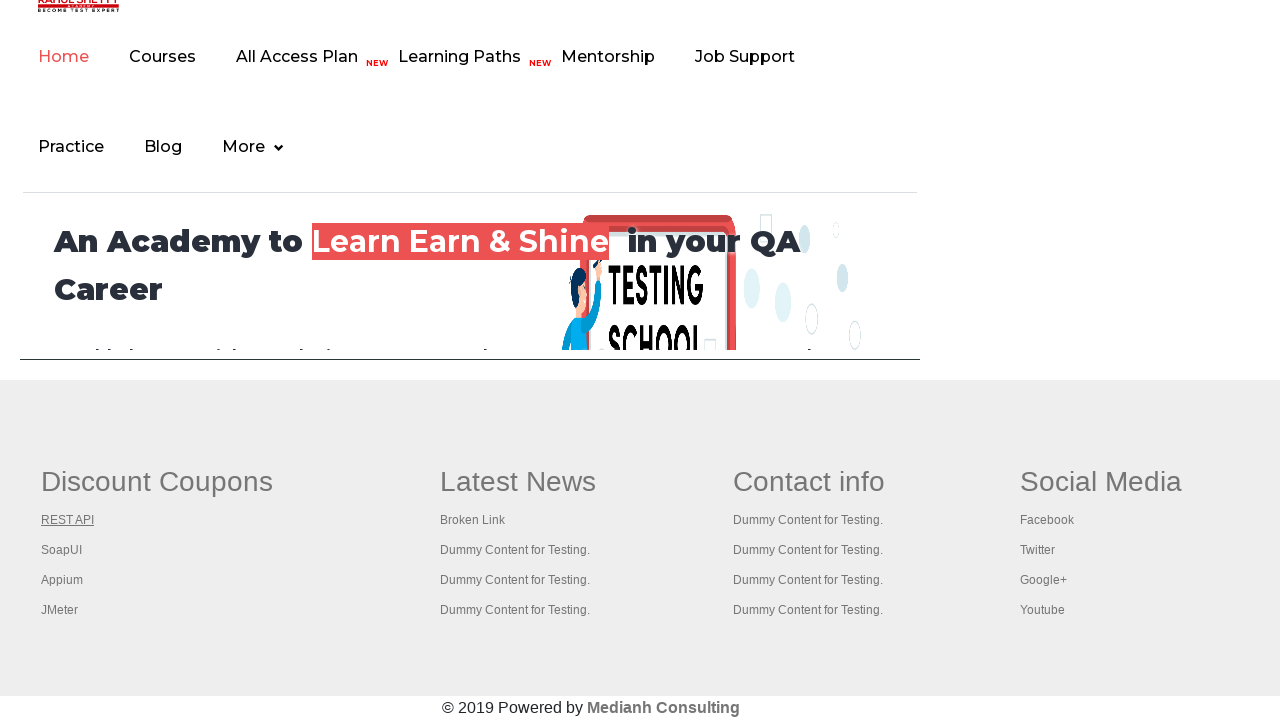

Waited 2 seconds for new tab to open
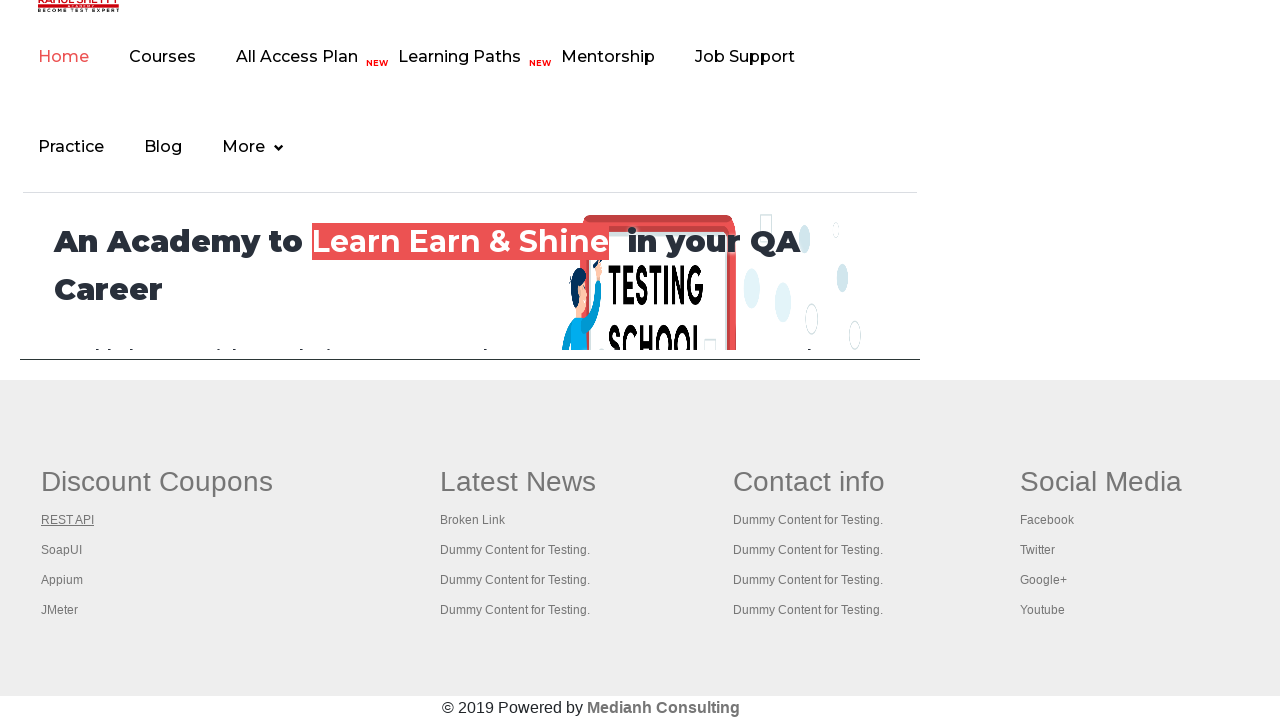

Selected footer link 3 of 5
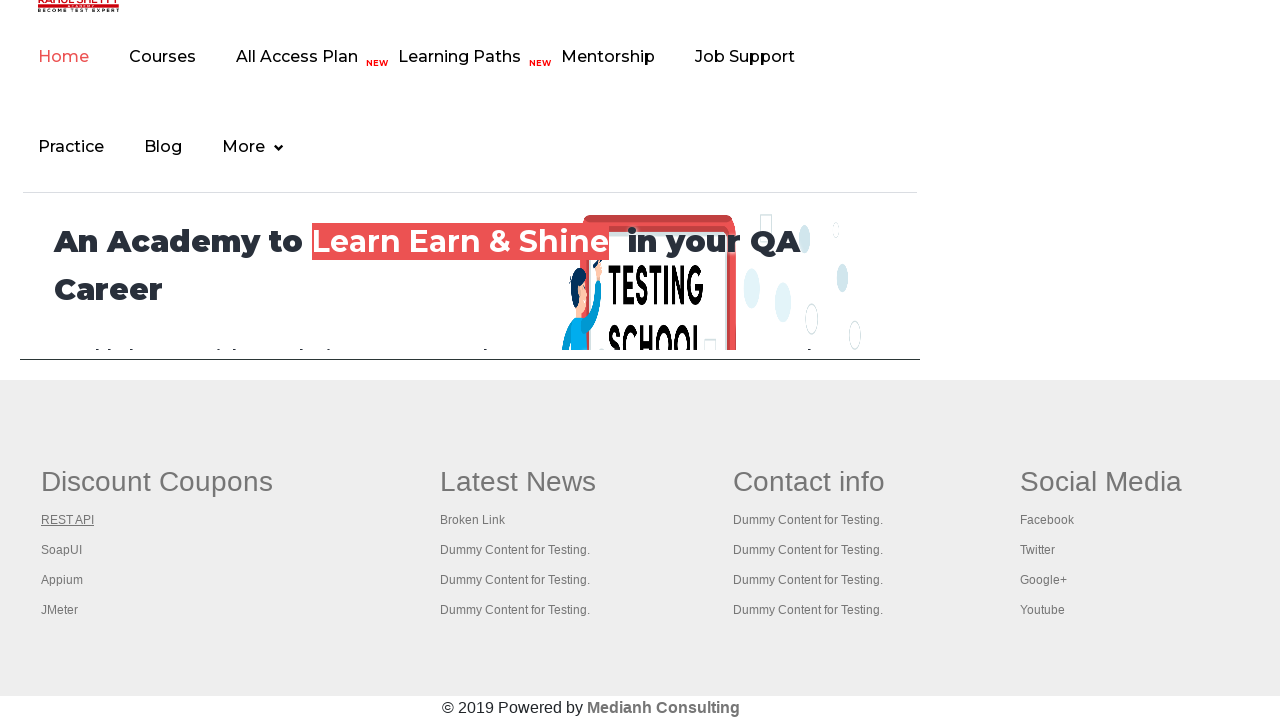

Opened footer link 3 in new tab using Ctrl+Click at (62, 550) on #gf-BIG >> xpath=//table/tbody/tr/td[1]/ul >> a >> nth=2
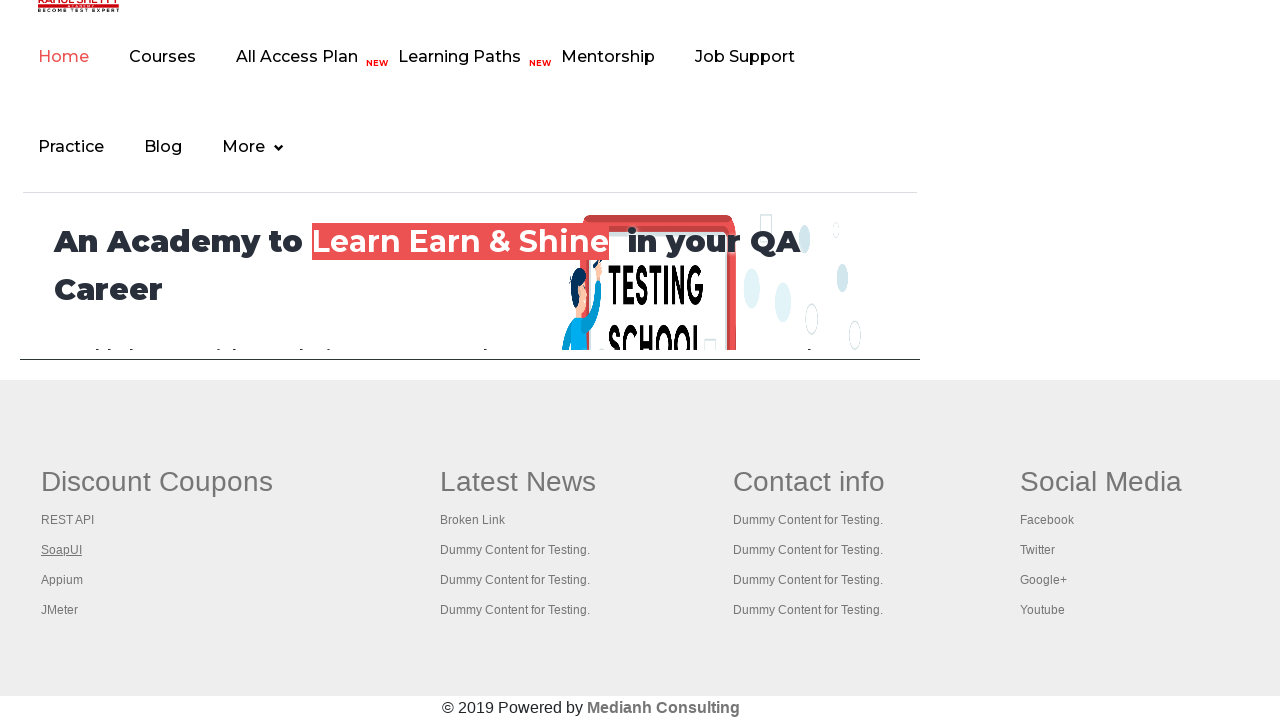

Waited 2 seconds for new tab to open
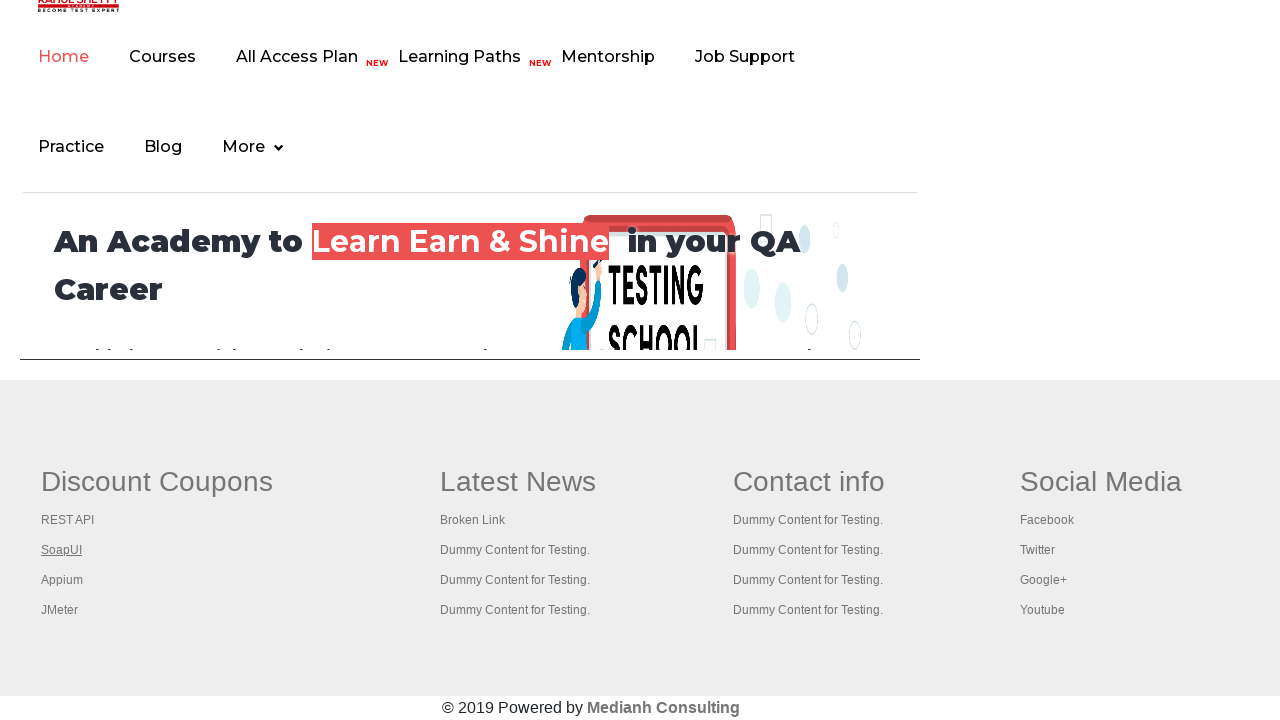

Selected footer link 4 of 5
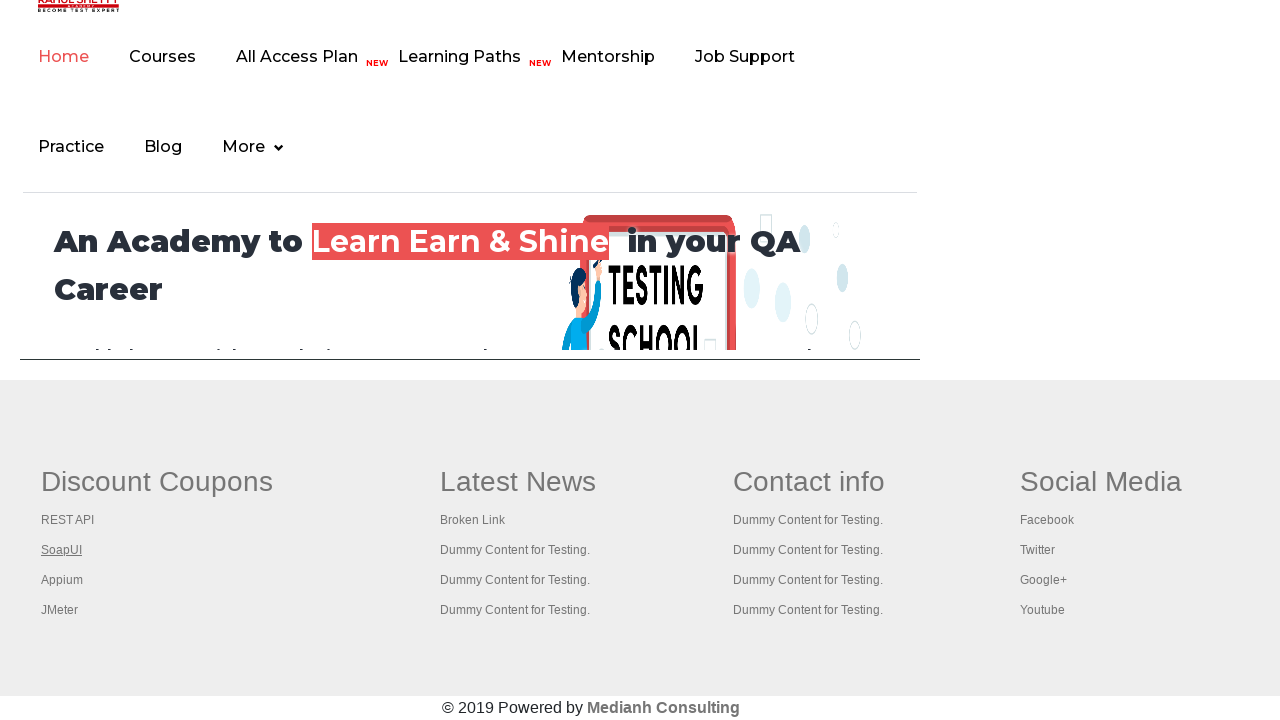

Opened footer link 4 in new tab using Ctrl+Click at (62, 580) on #gf-BIG >> xpath=//table/tbody/tr/td[1]/ul >> a >> nth=3
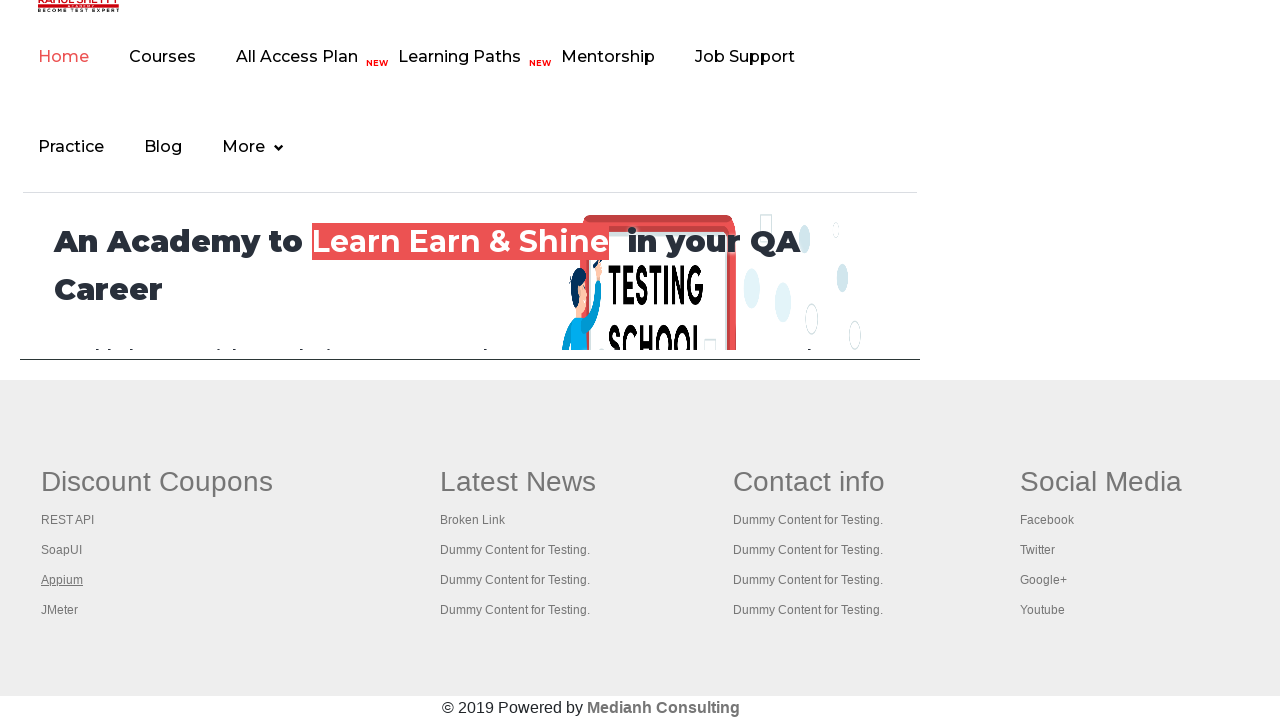

Waited 2 seconds for new tab to open
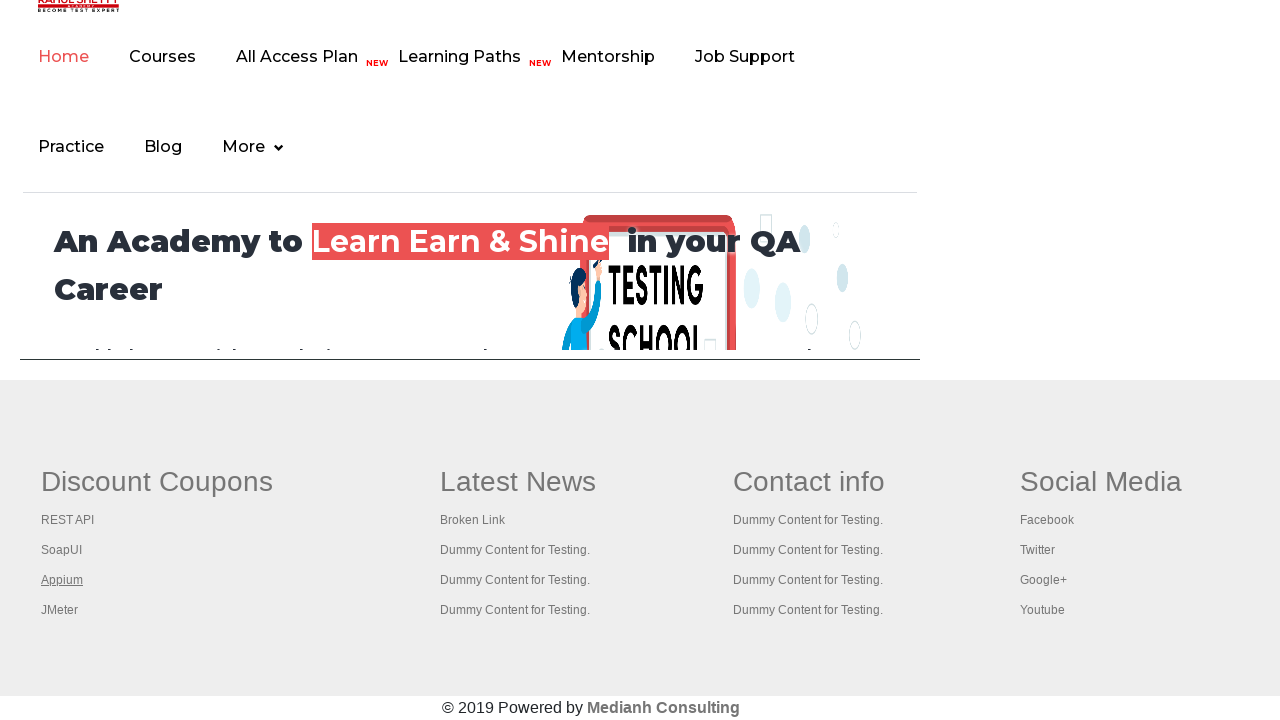

Selected footer link 5 of 5
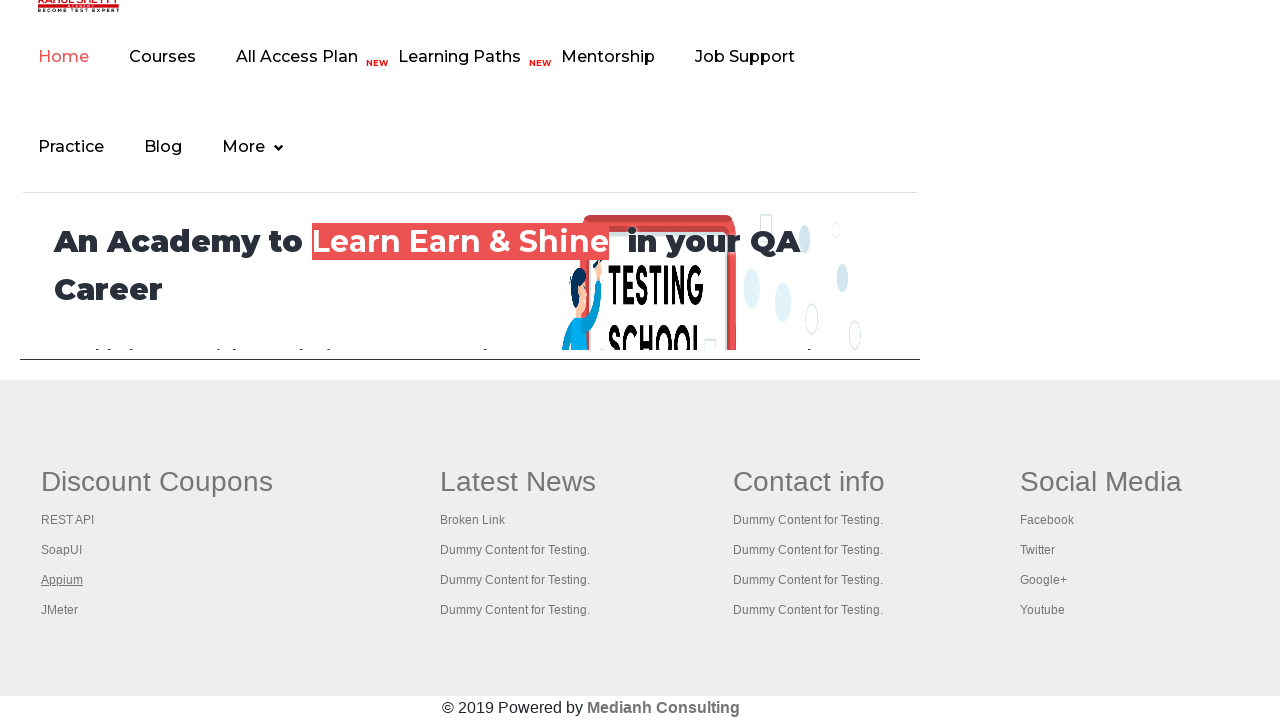

Opened footer link 5 in new tab using Ctrl+Click at (60, 610) on #gf-BIG >> xpath=//table/tbody/tr/td[1]/ul >> a >> nth=4
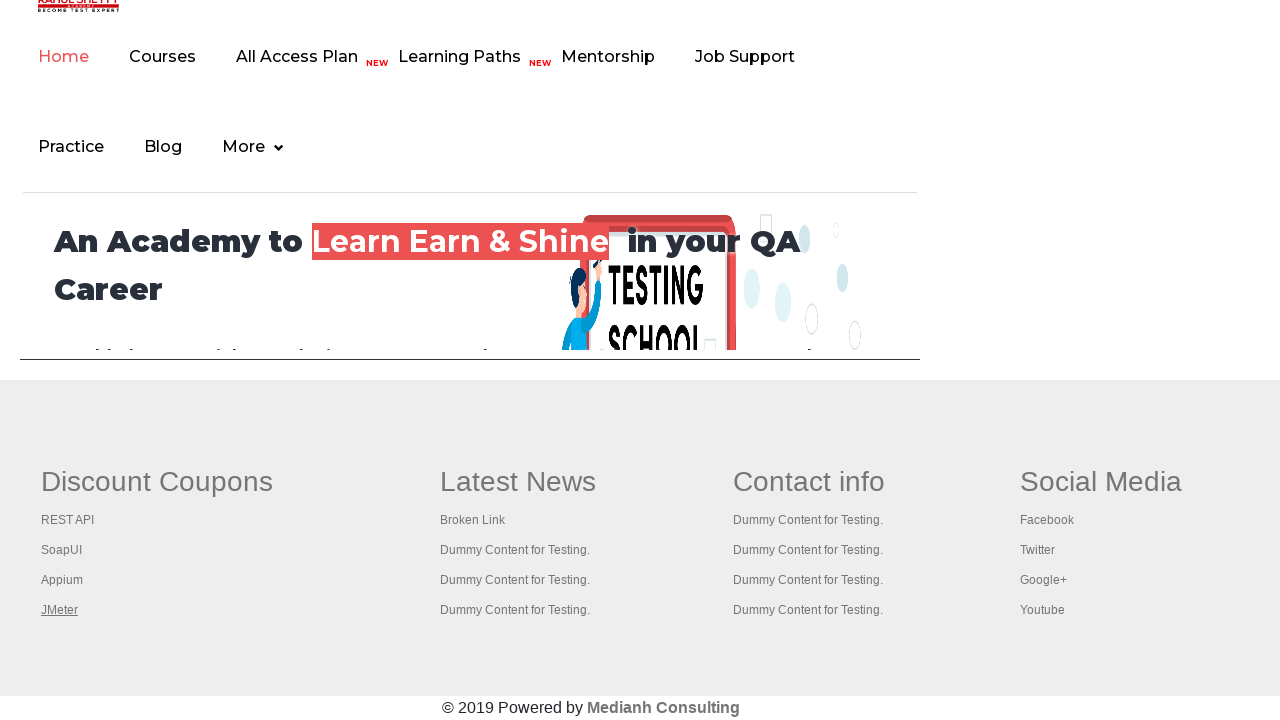

Waited 2 seconds for new tab to open
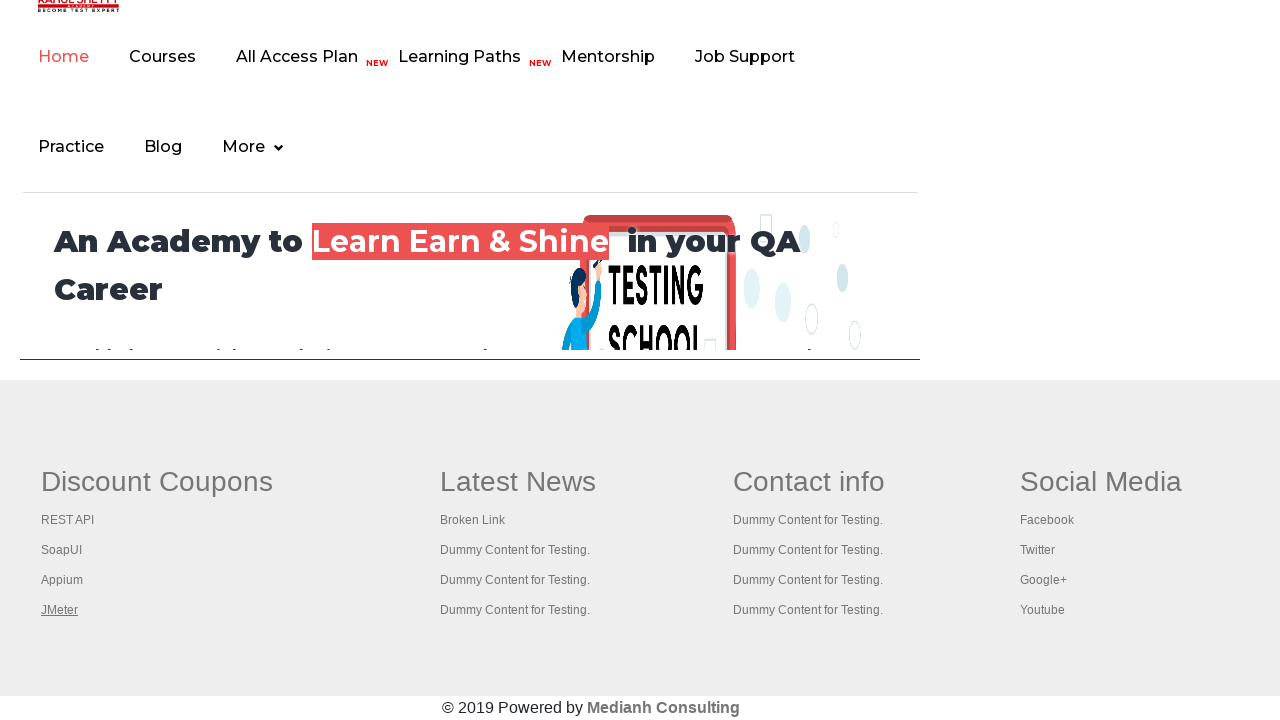

Retrieved all 6 open browser tabs
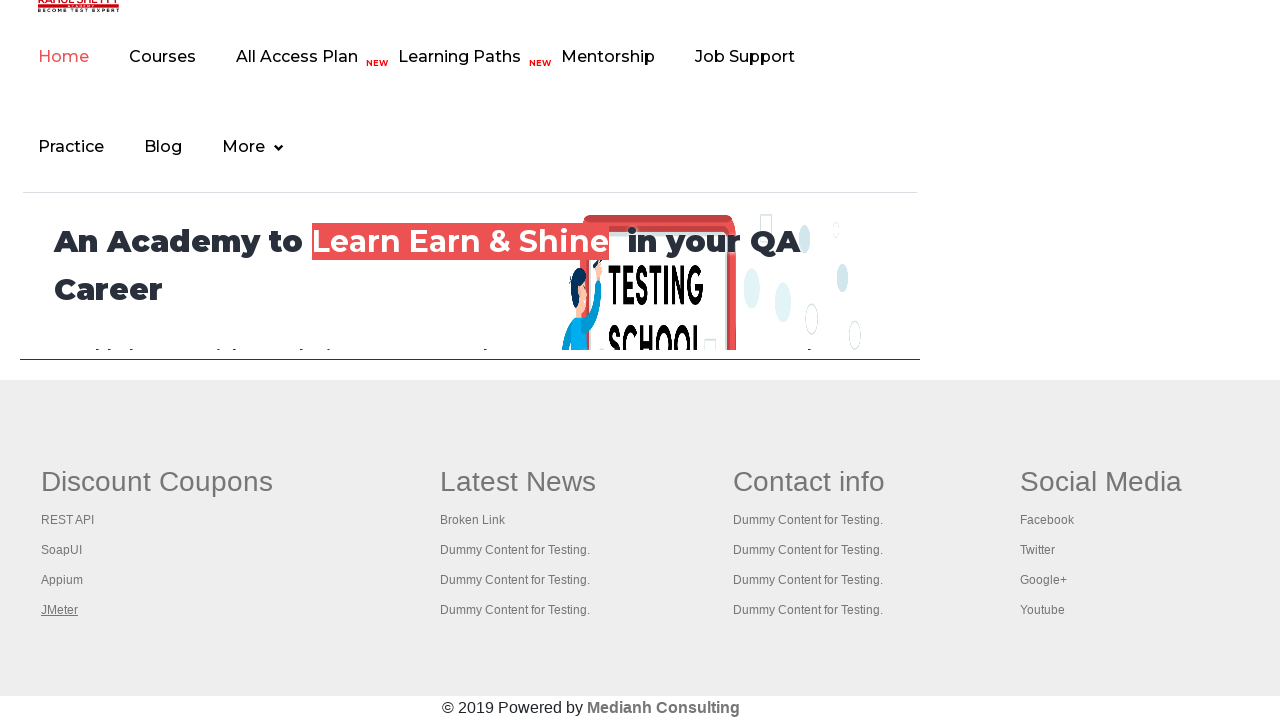

Brought a tab to front
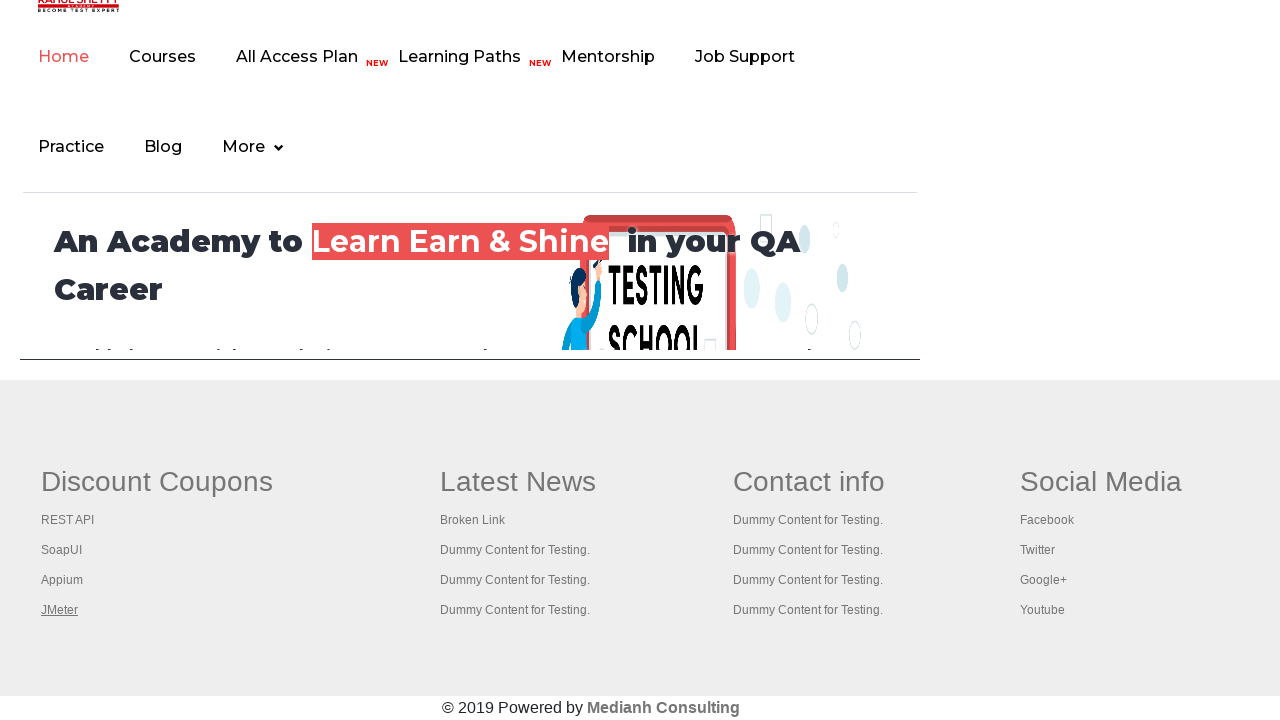

Tab fully loaded and verified content loaded
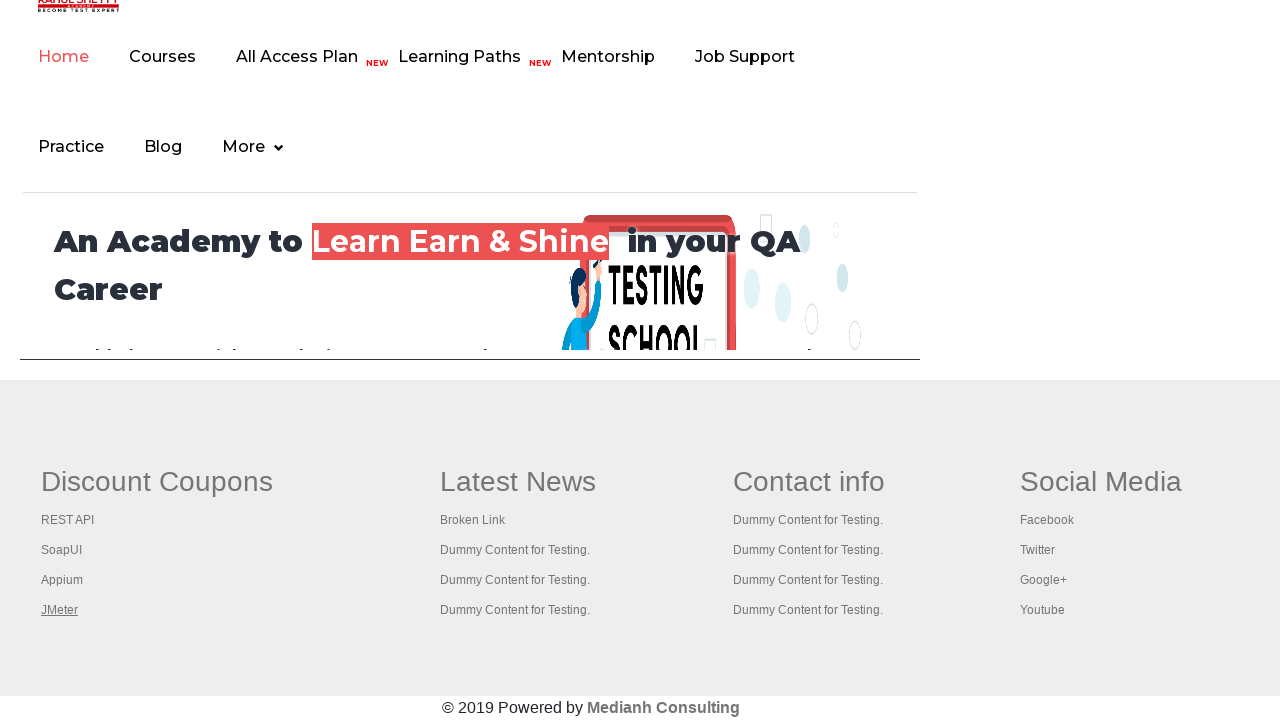

Brought a tab to front
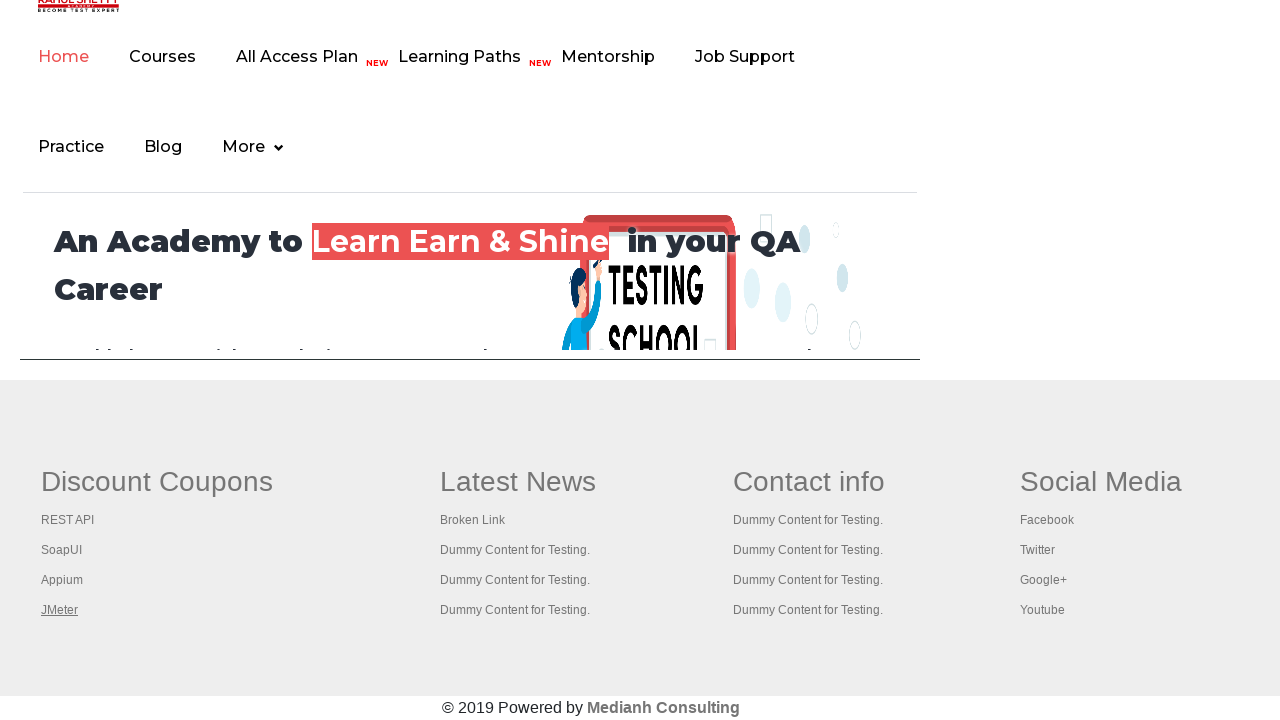

Tab fully loaded and verified content loaded
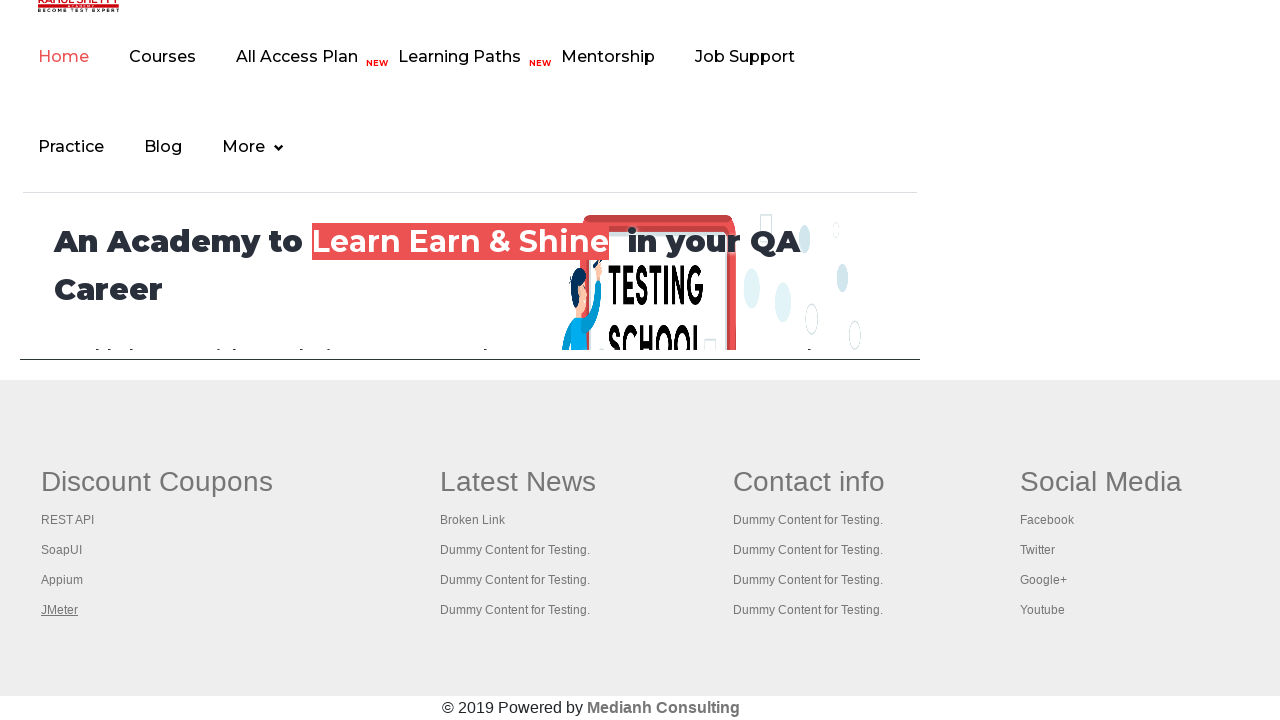

Brought a tab to front
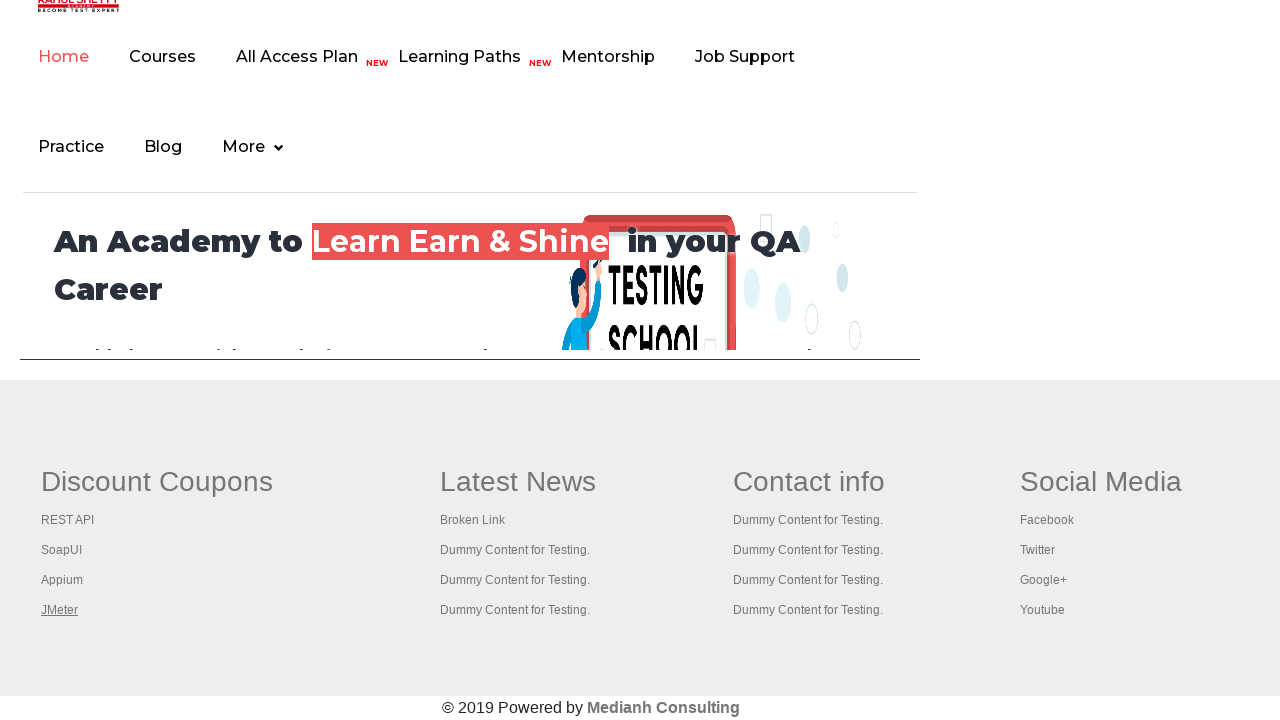

Tab fully loaded and verified content loaded
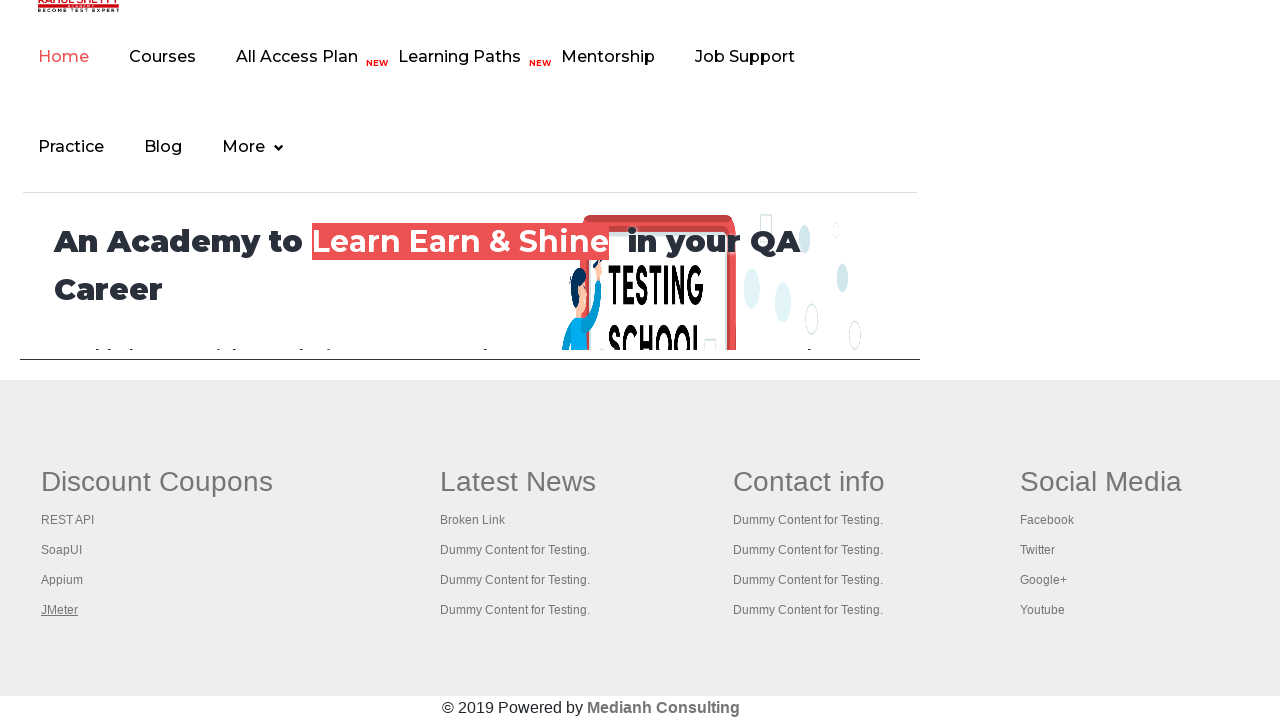

Brought a tab to front
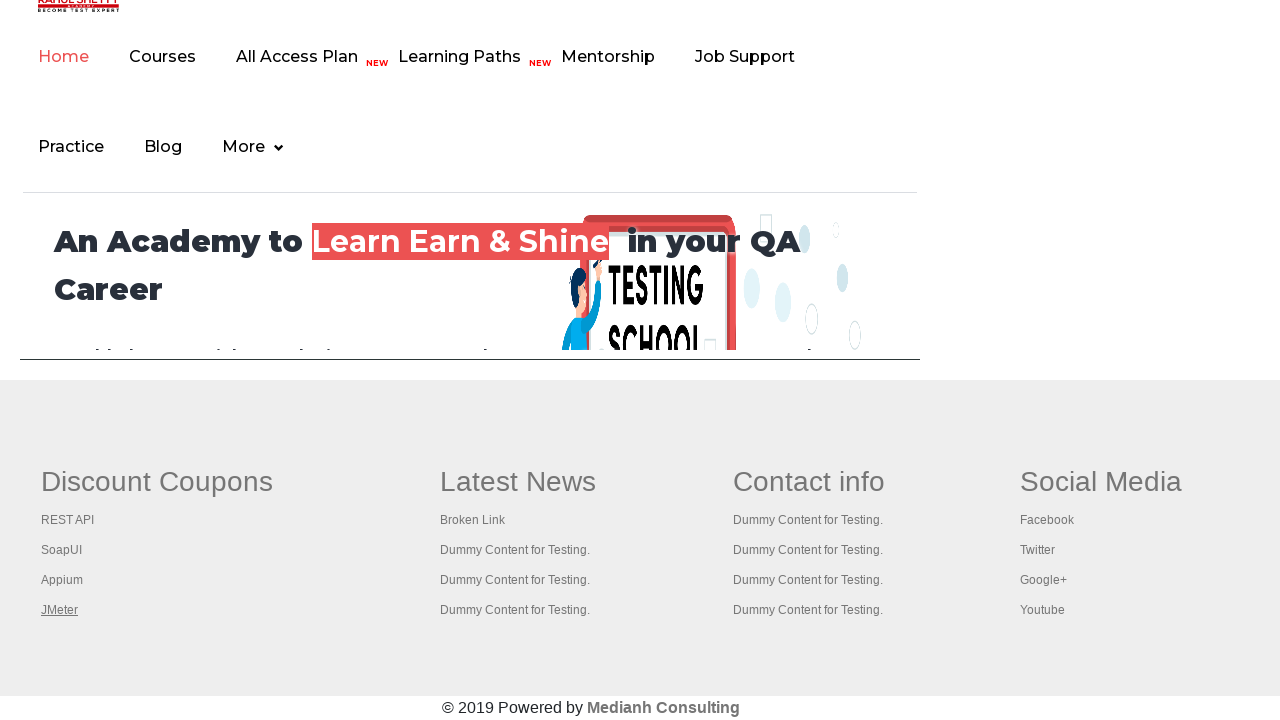

Tab fully loaded and verified content loaded
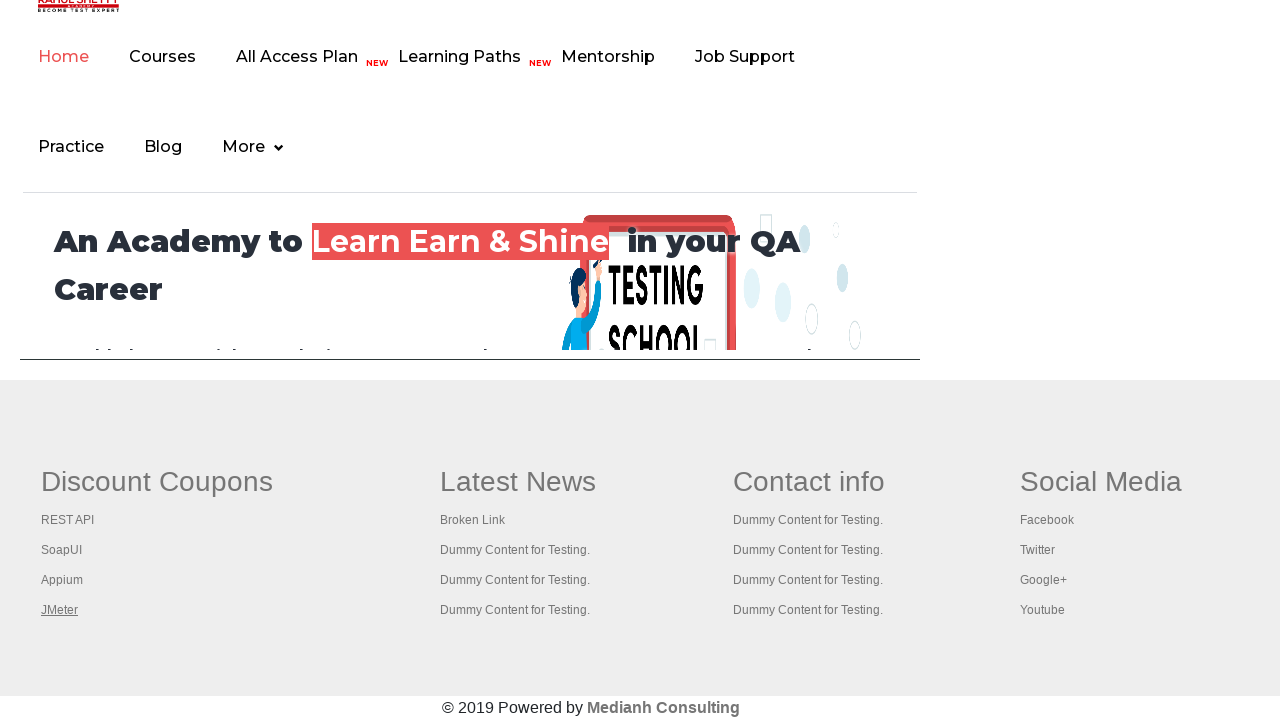

Brought a tab to front
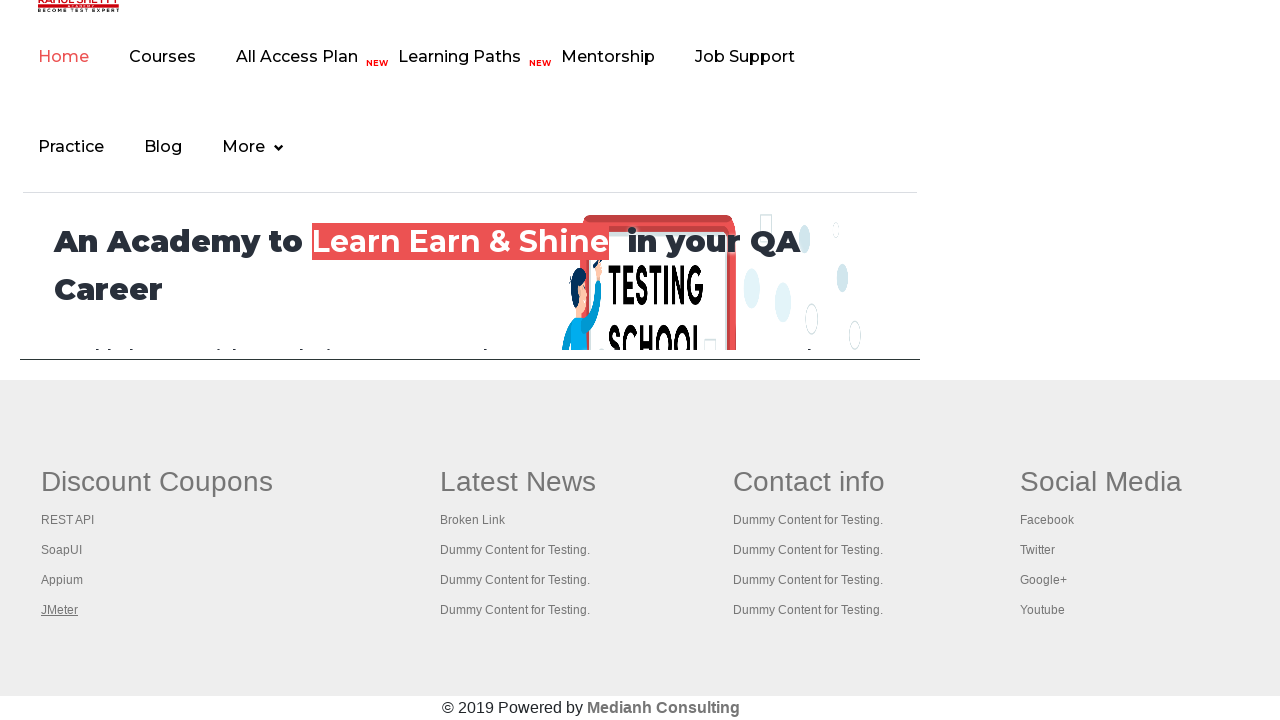

Tab fully loaded and verified content loaded
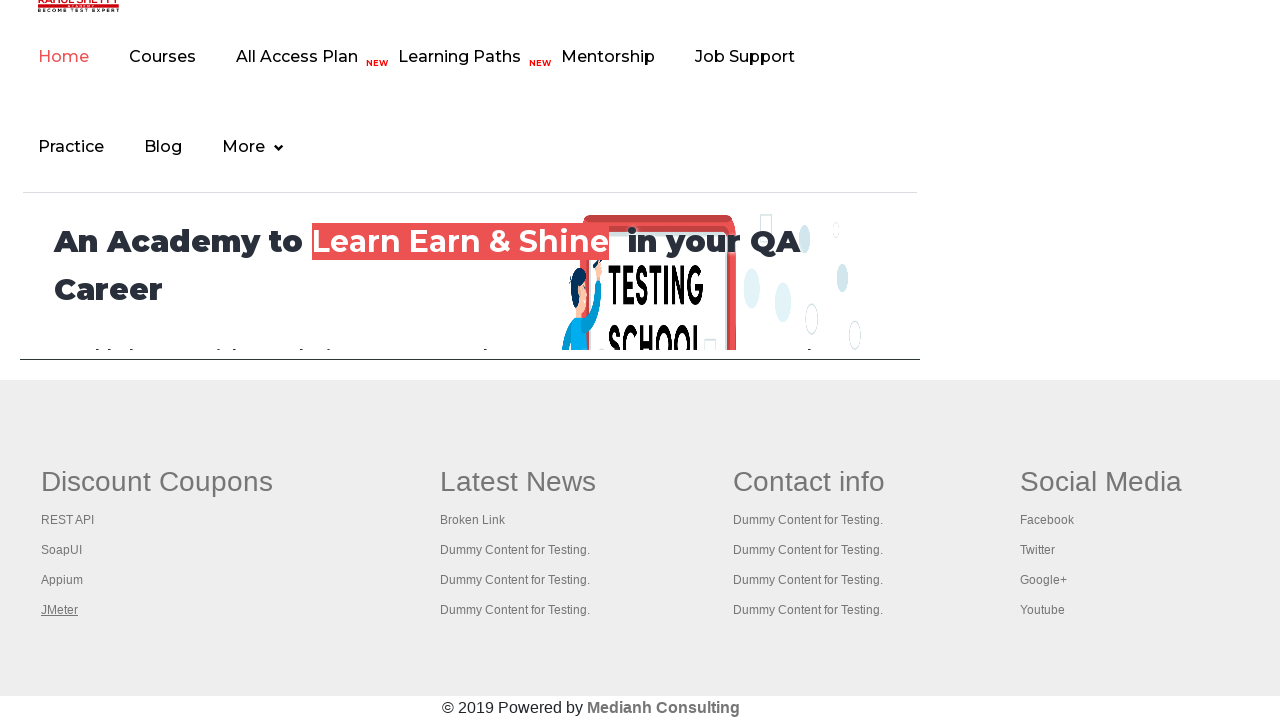

Brought a tab to front
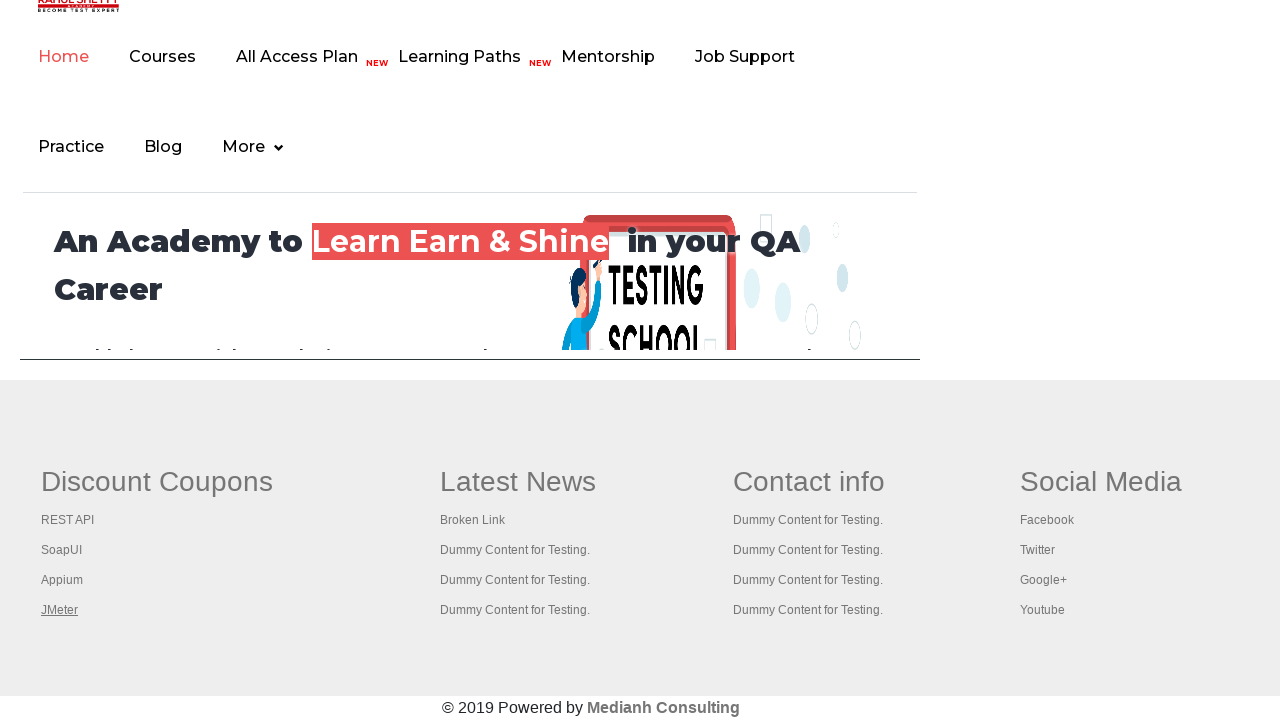

Tab fully loaded and verified content loaded
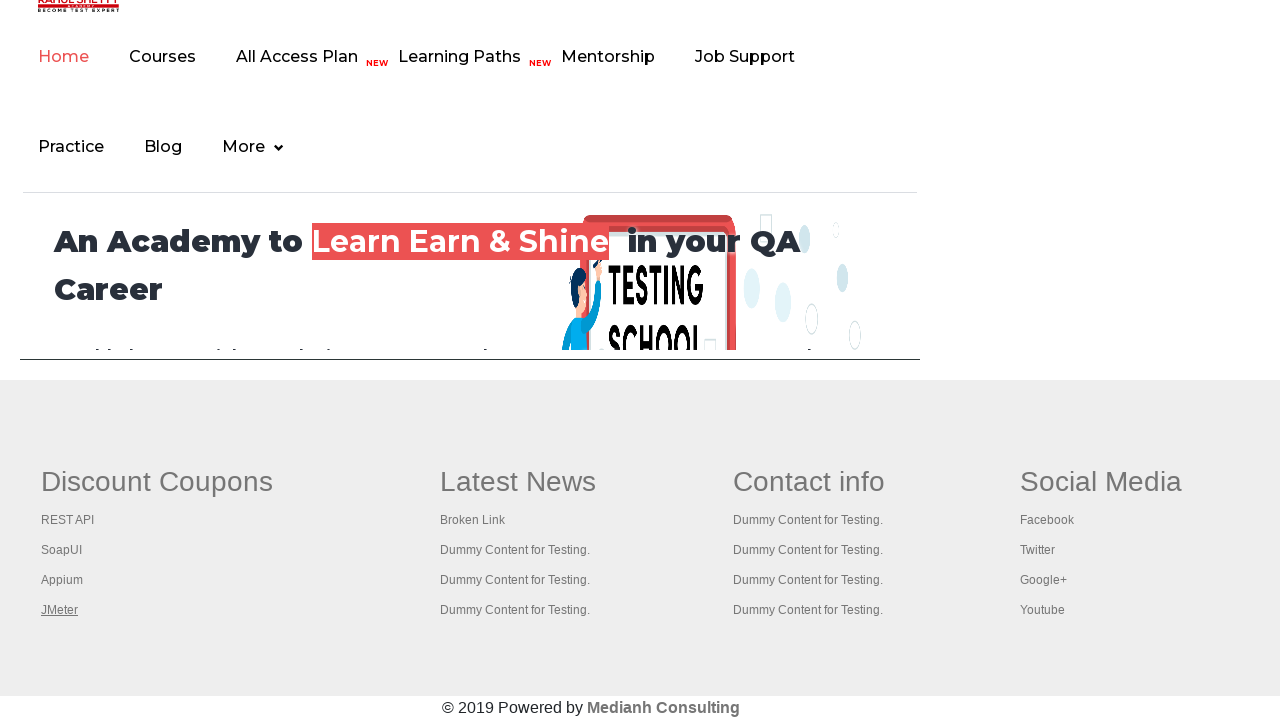

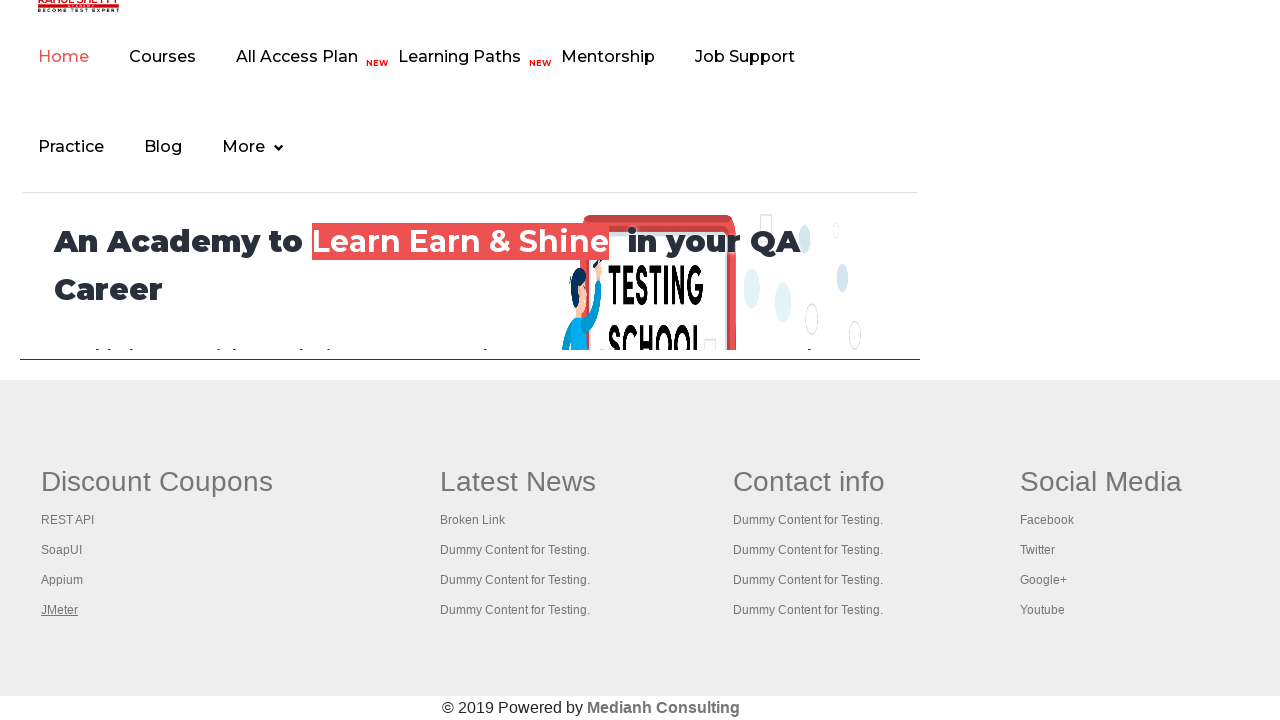